Tests mouse hover functionality by hovering over a button and navigating through dropdown options using keyboard arrows

Starting URL: https://rahulshettyacademy.com/AutomationPractice/

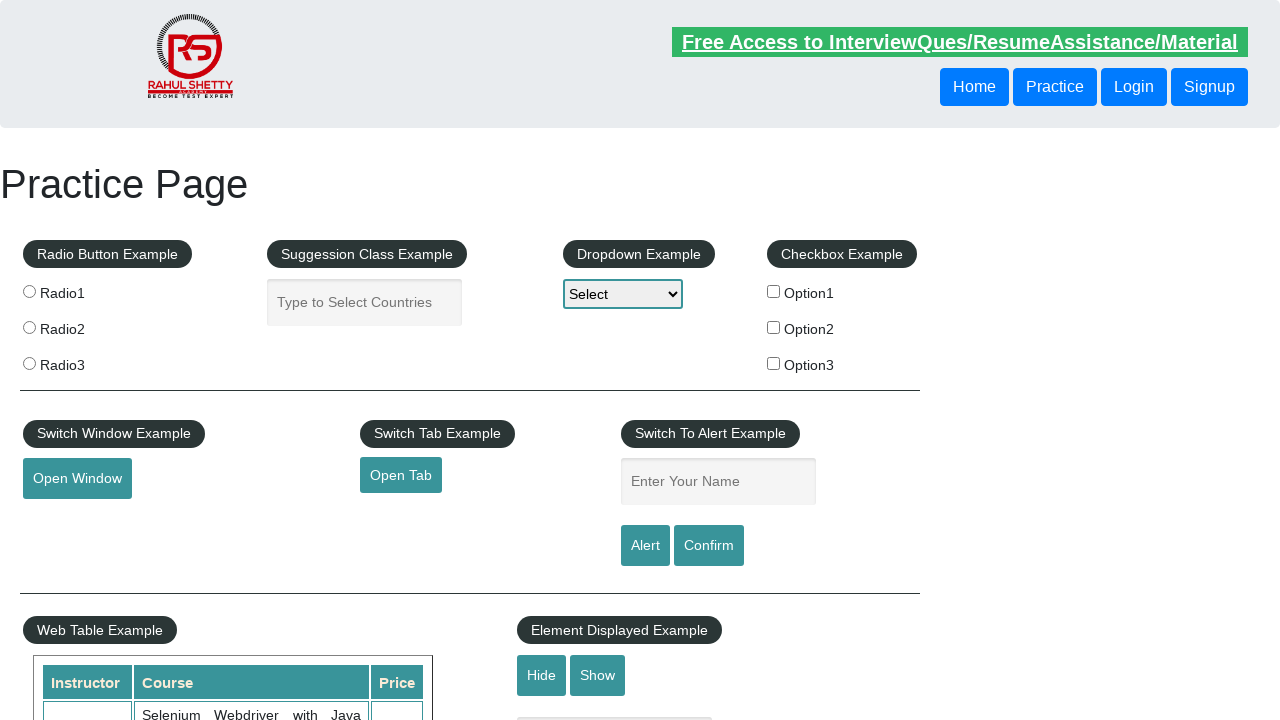

Hovered over mouse hover button at (83, 361) on button#mousehover
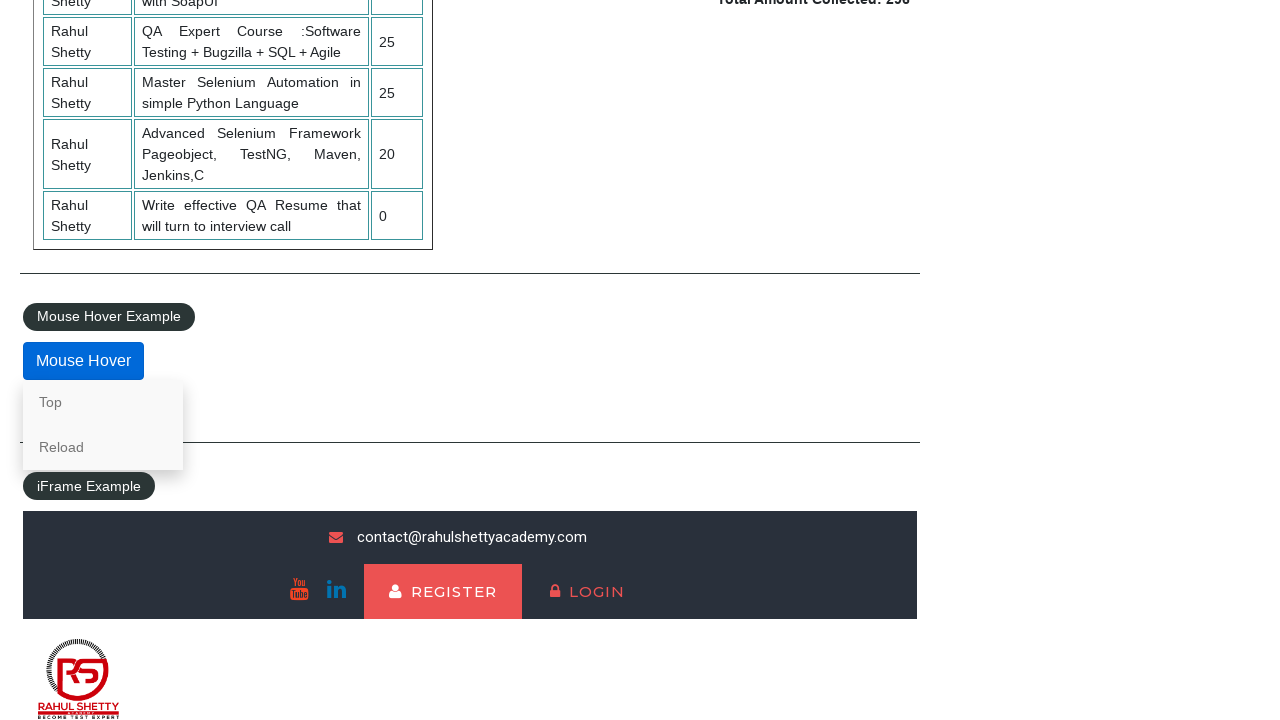

Pressed ArrowDown to navigate dropdown (first press) on button#mousehover
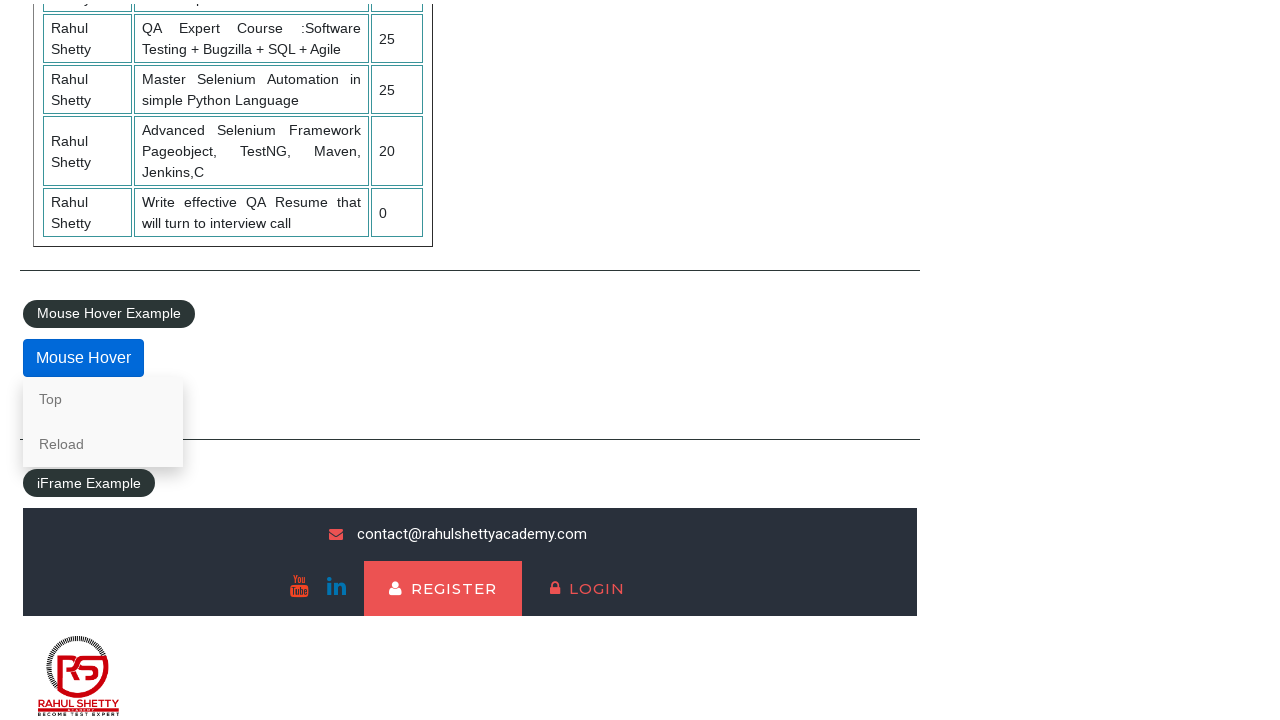

Pressed ArrowDown to navigate dropdown (second press) on button#mousehover
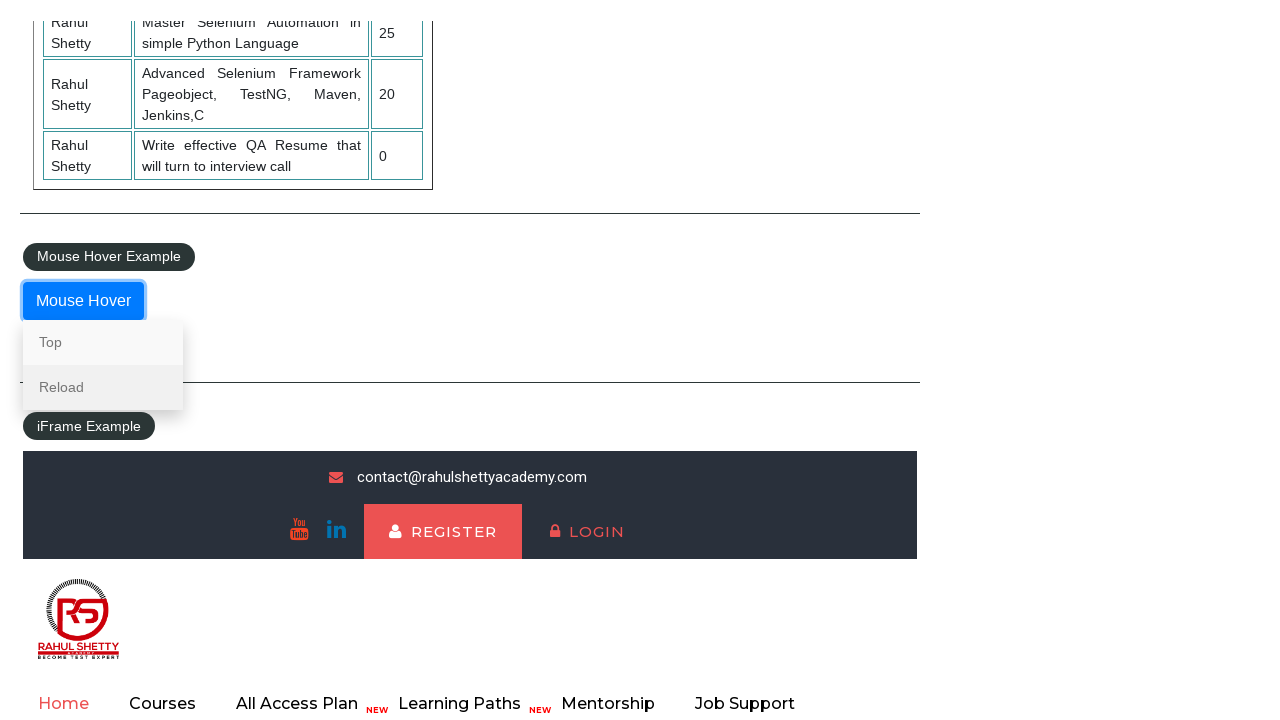

Pressed Enter to select dropdown option on button#mousehover
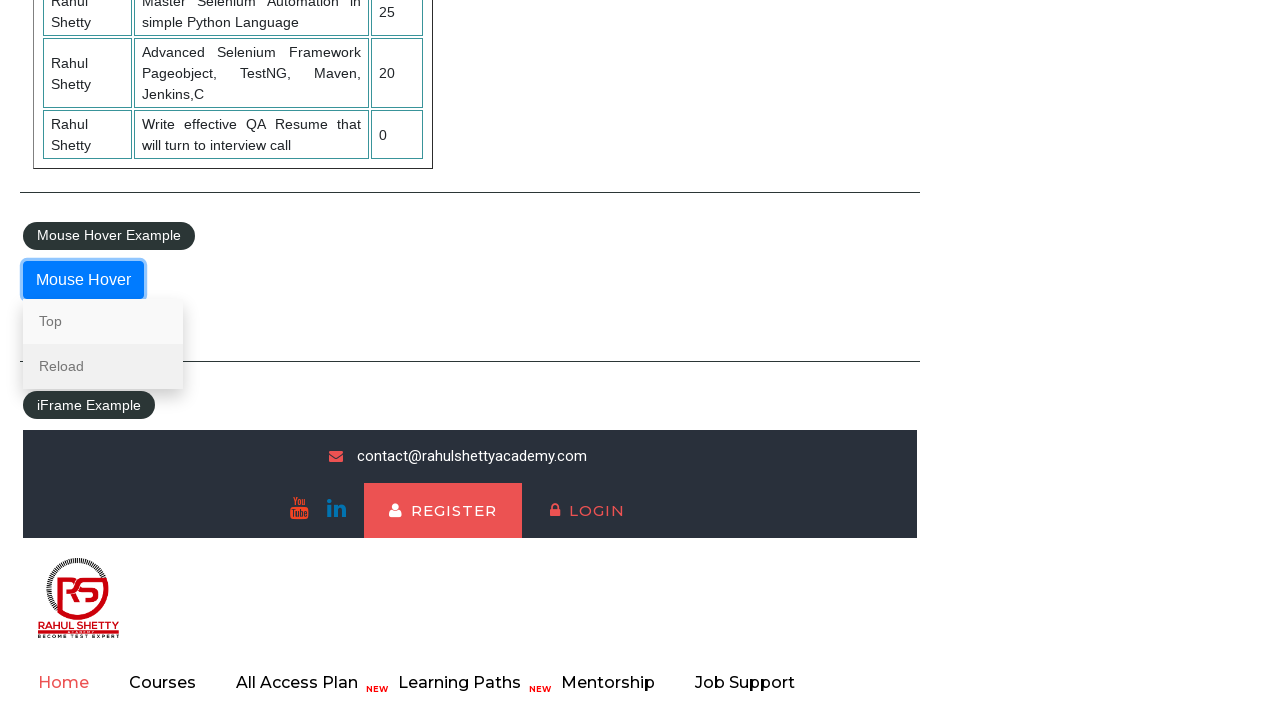

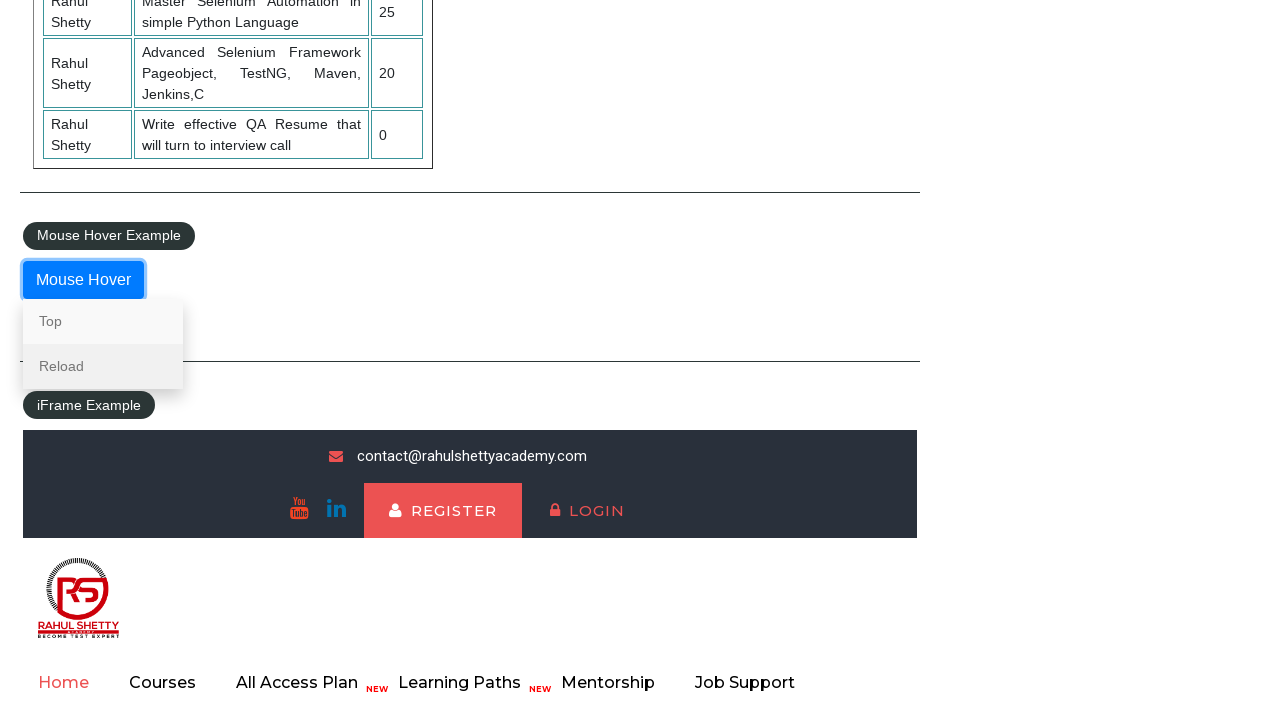